Navigates to a Zillow property listing page and expands the Price history, Public tax history, and Facts and features sections by clicking "Show more" buttons

Starting URL: https://www.zillow.com/homedetails/19523272_zpid/

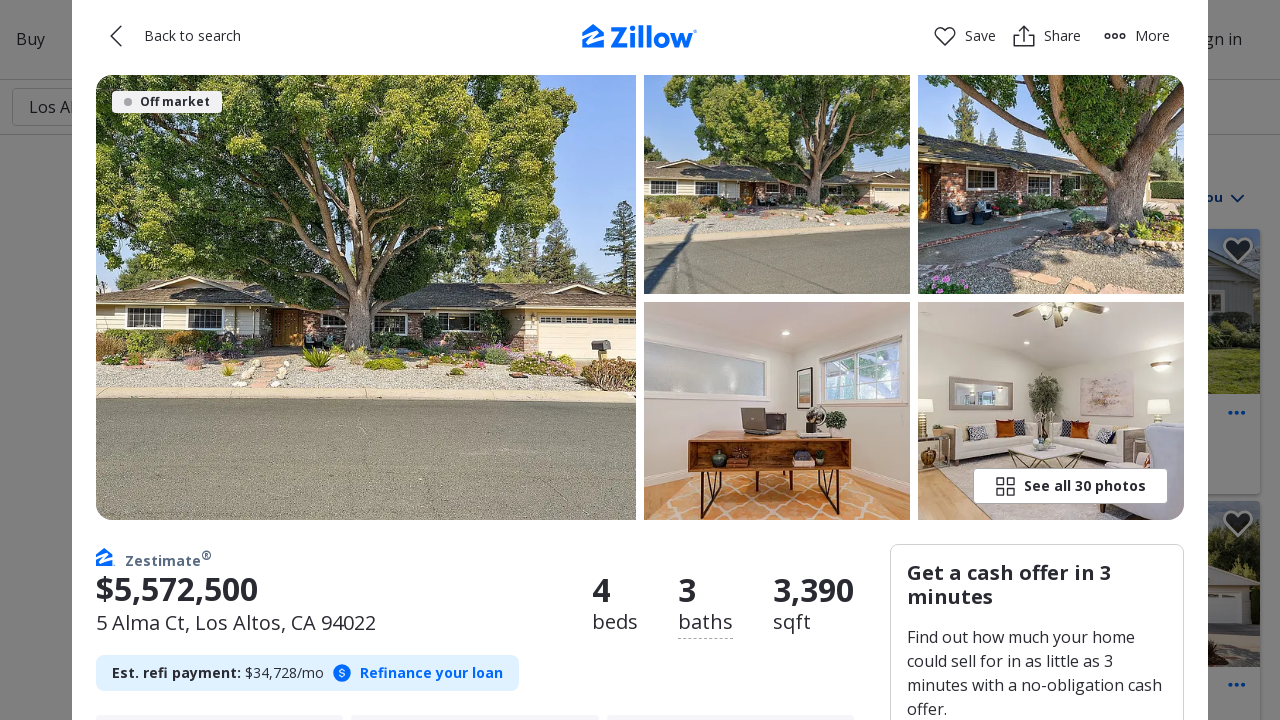

Waited for page to load (domcontentloaded)
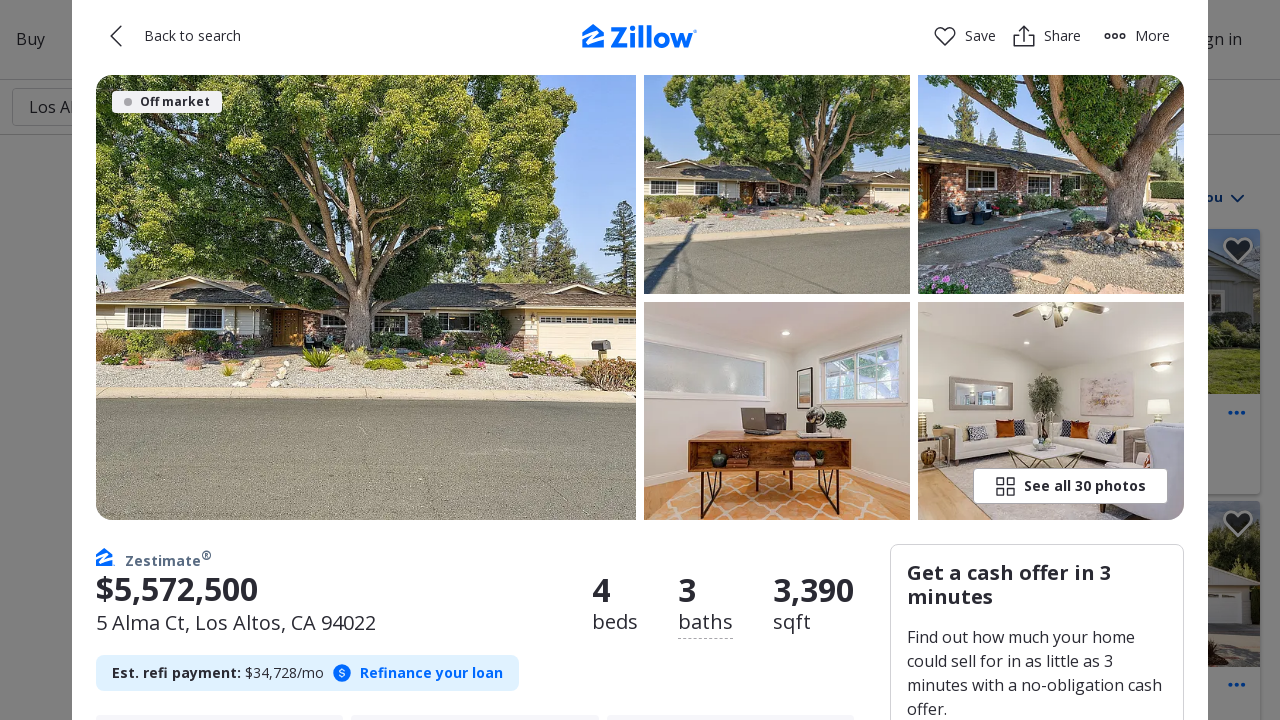

Located Price history section (h2)
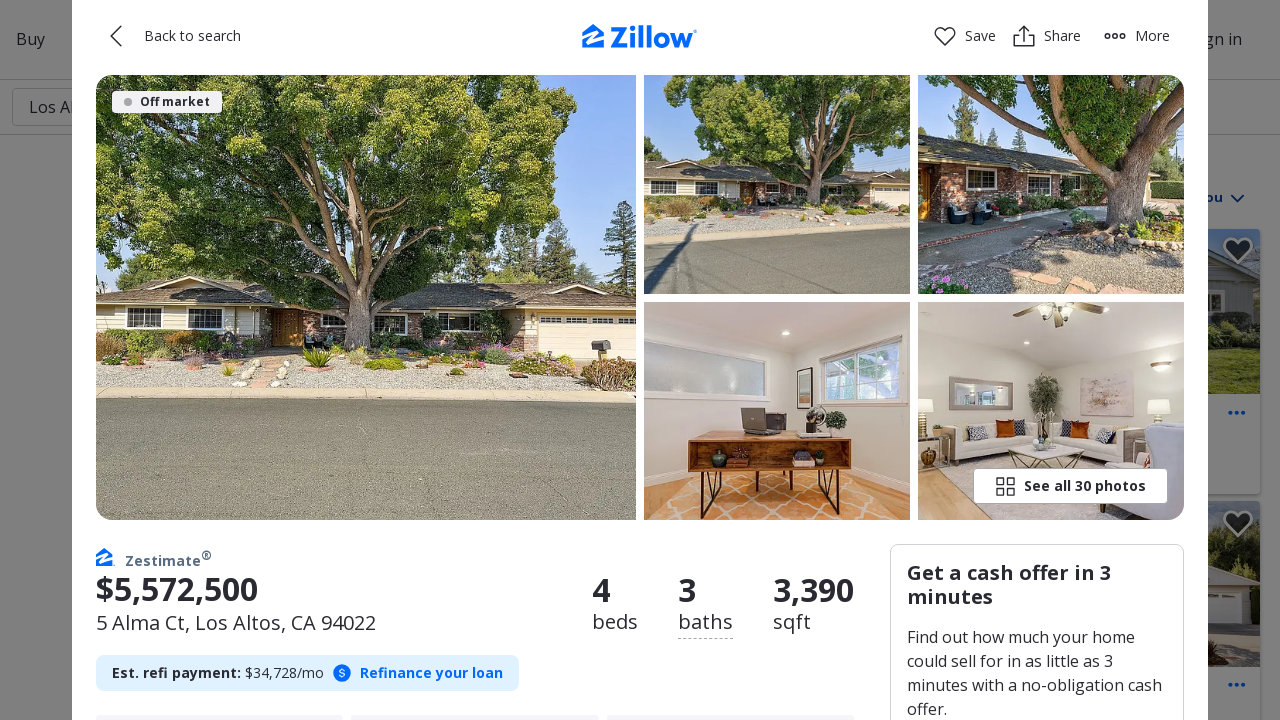

Located 'Show more' button in Price history section
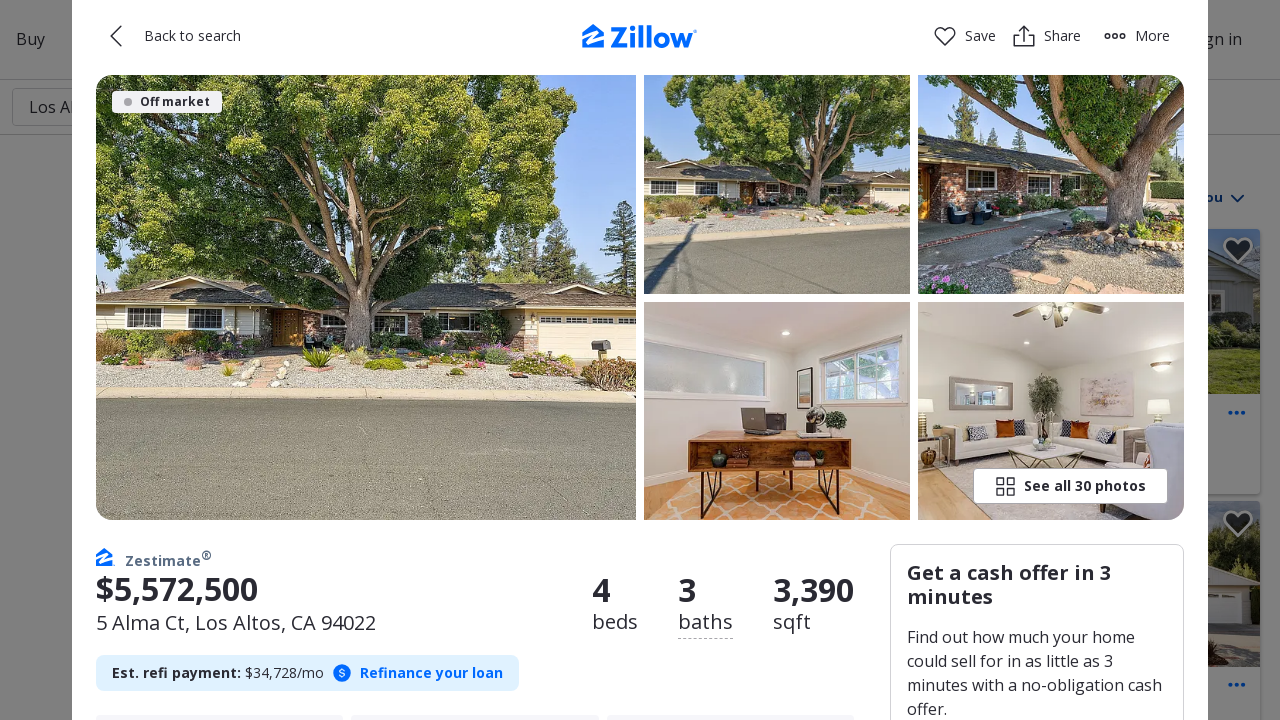

Clicked 'Show more' button in Price history section at (153, 360) on h2:text-is("Price history") >> xpath=.. >> span:text-is("Show more") >> xpath=..
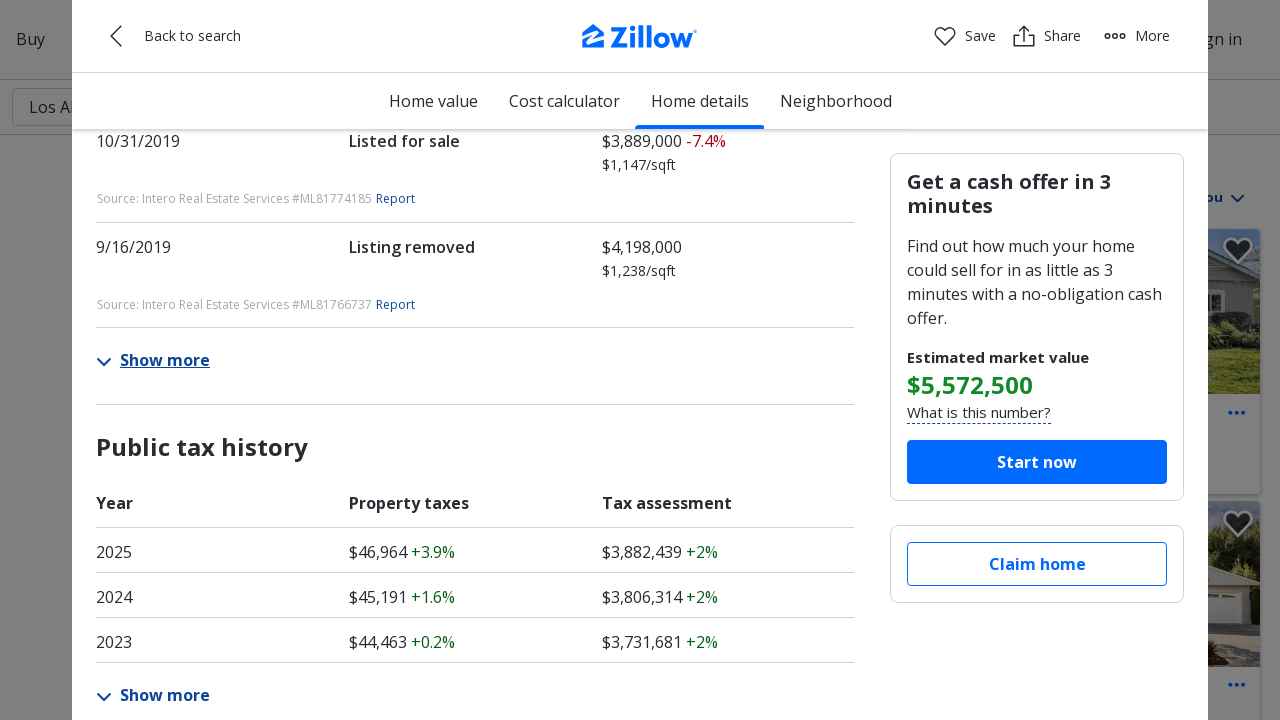

Located Public tax history section (h2)
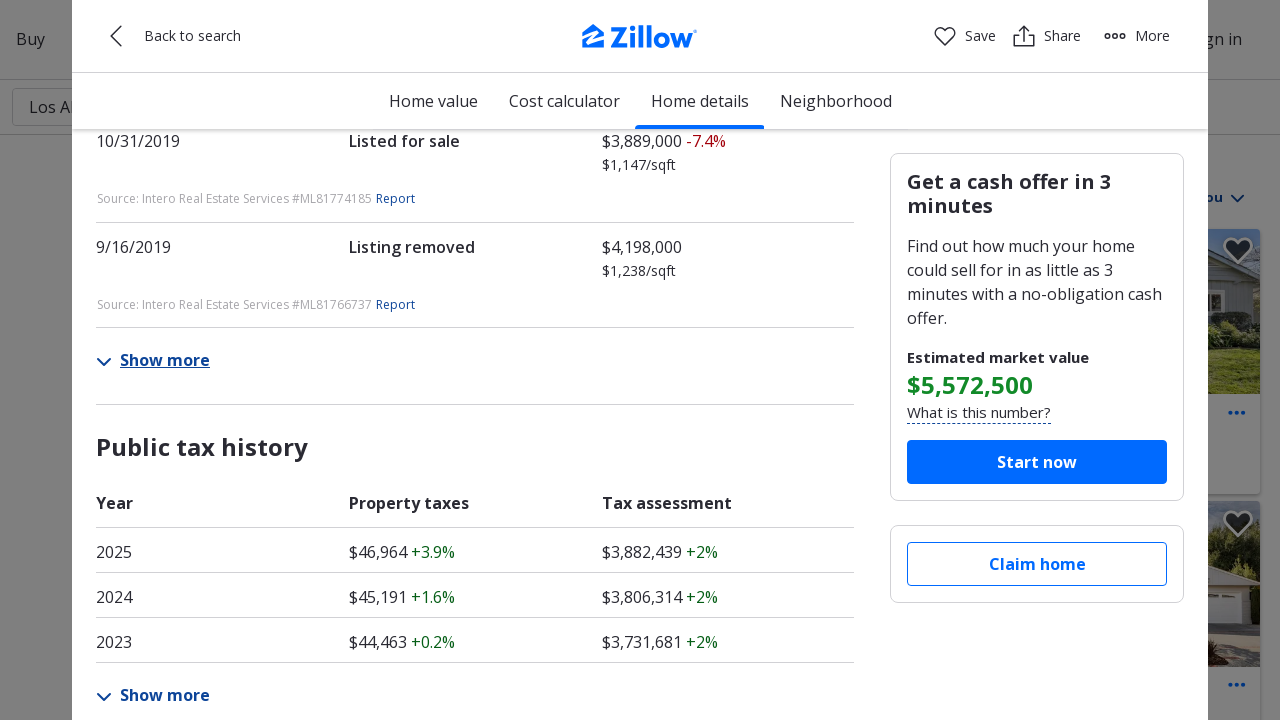

Located 'Show more' button in Public tax history section
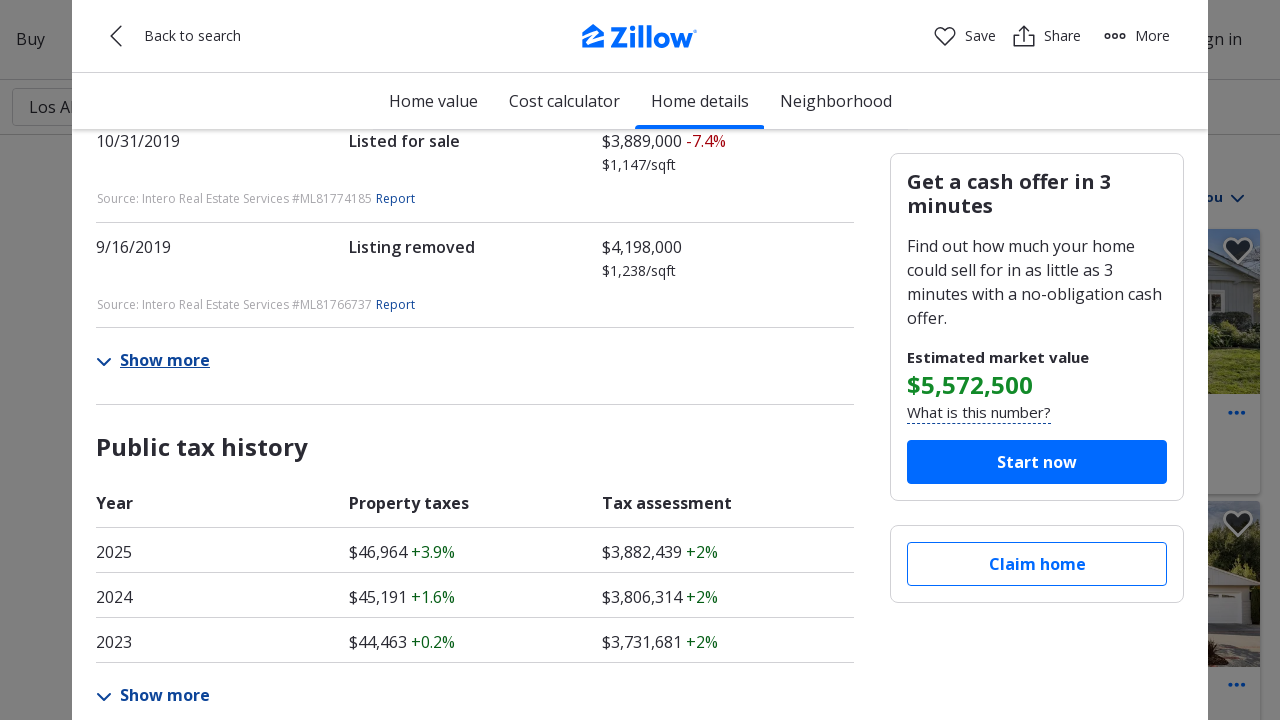

Clicked 'Show more' button in Public tax history section at (153, 695) on h2:text-is("Public tax history") >> xpath=.. >> span:text-is("Show more") >> xpa
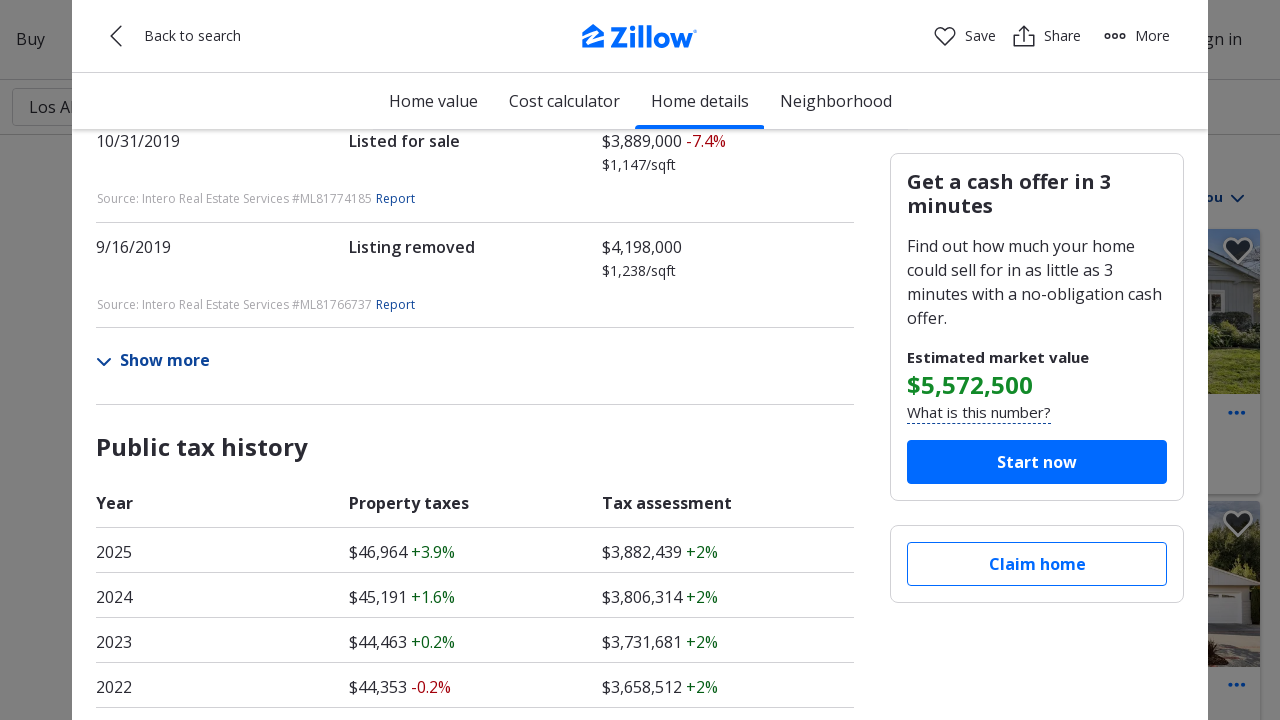

Located Facts and features section (h4)
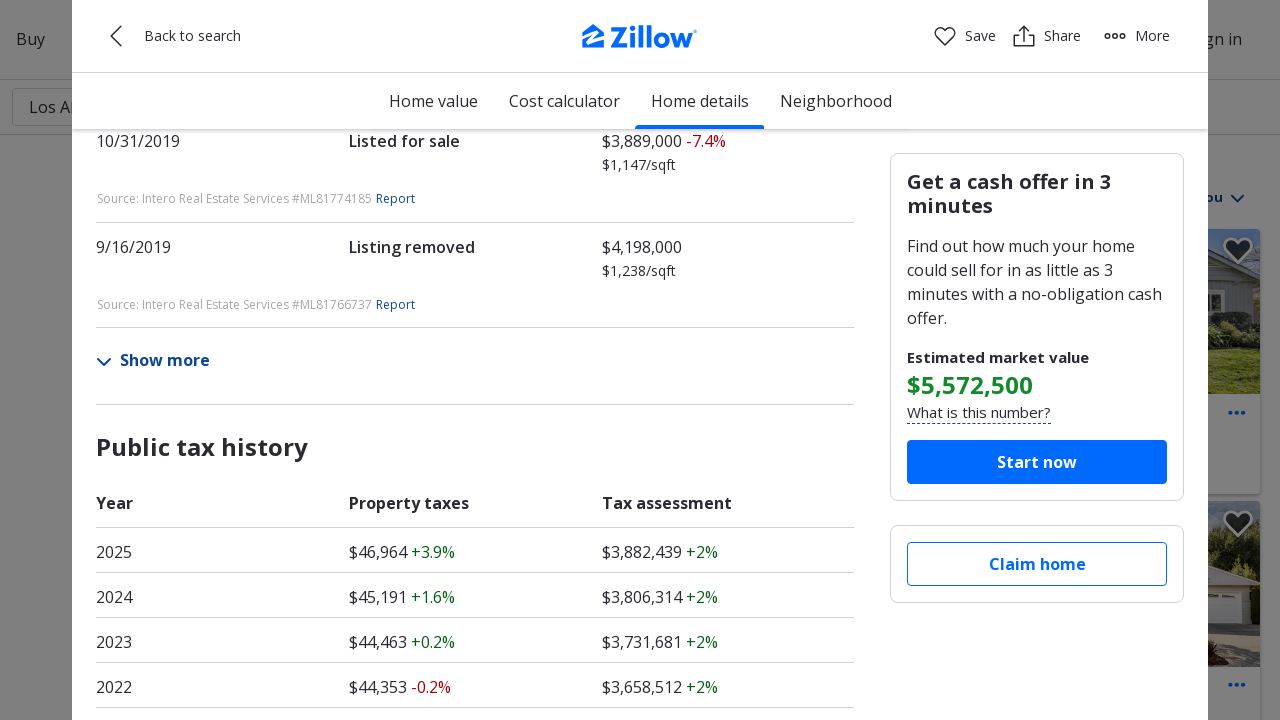

Located Facts & features section (h2 fallback)
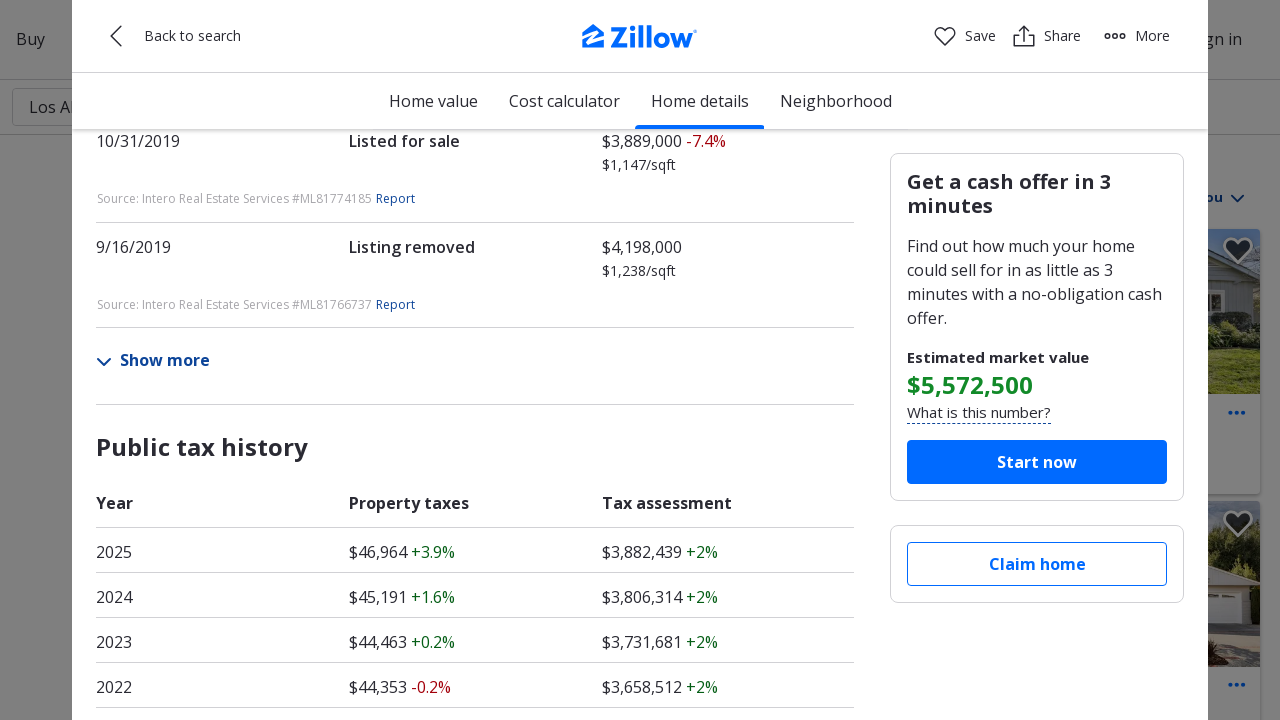

Located 'See more facts and features' button in Facts section
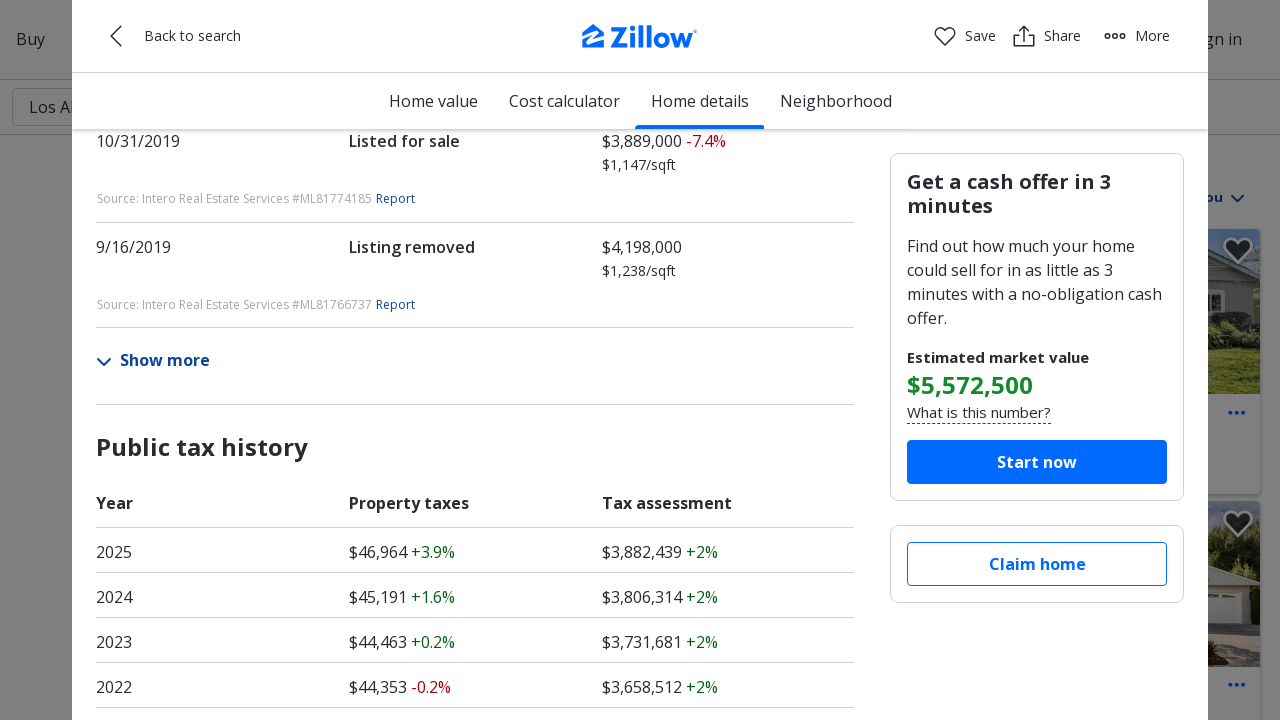

Located 'Show more' button in Facts section (fallback)
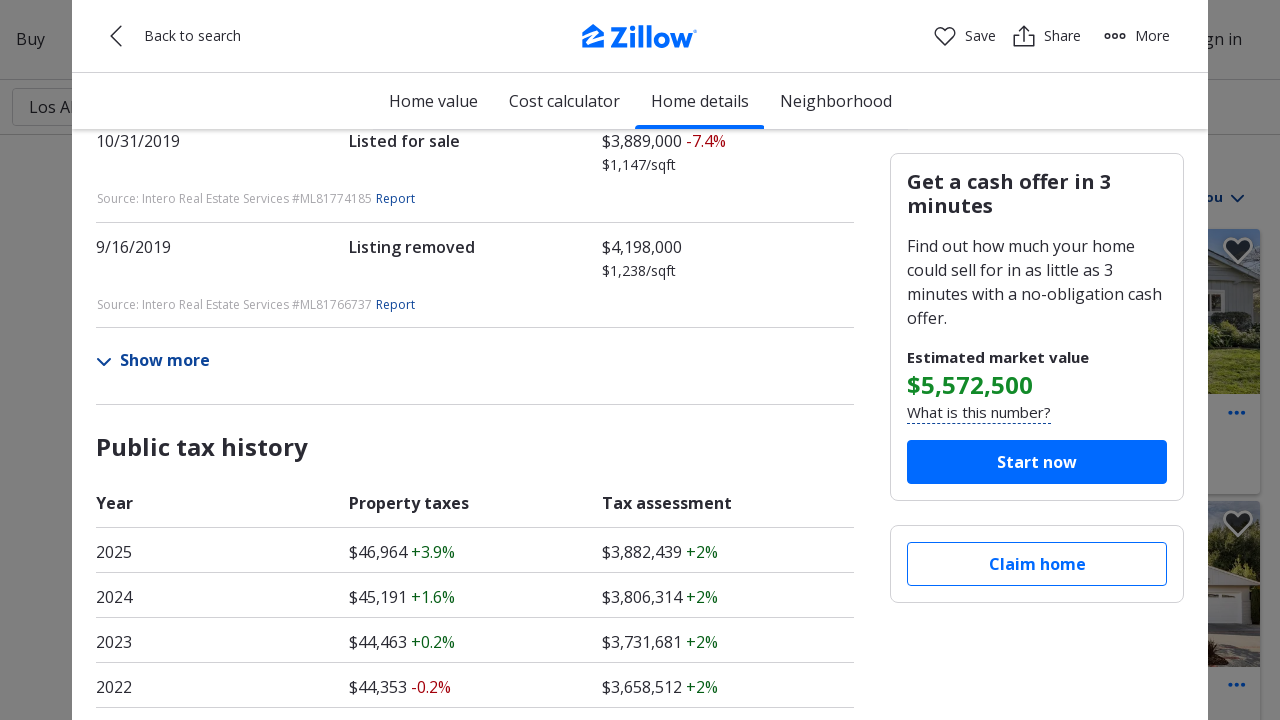

Clicked 'Show more' button in Facts and features section at (165, 360) on h2:text-is("Facts & features") >> xpath=.. >> span:text-is("Show more")
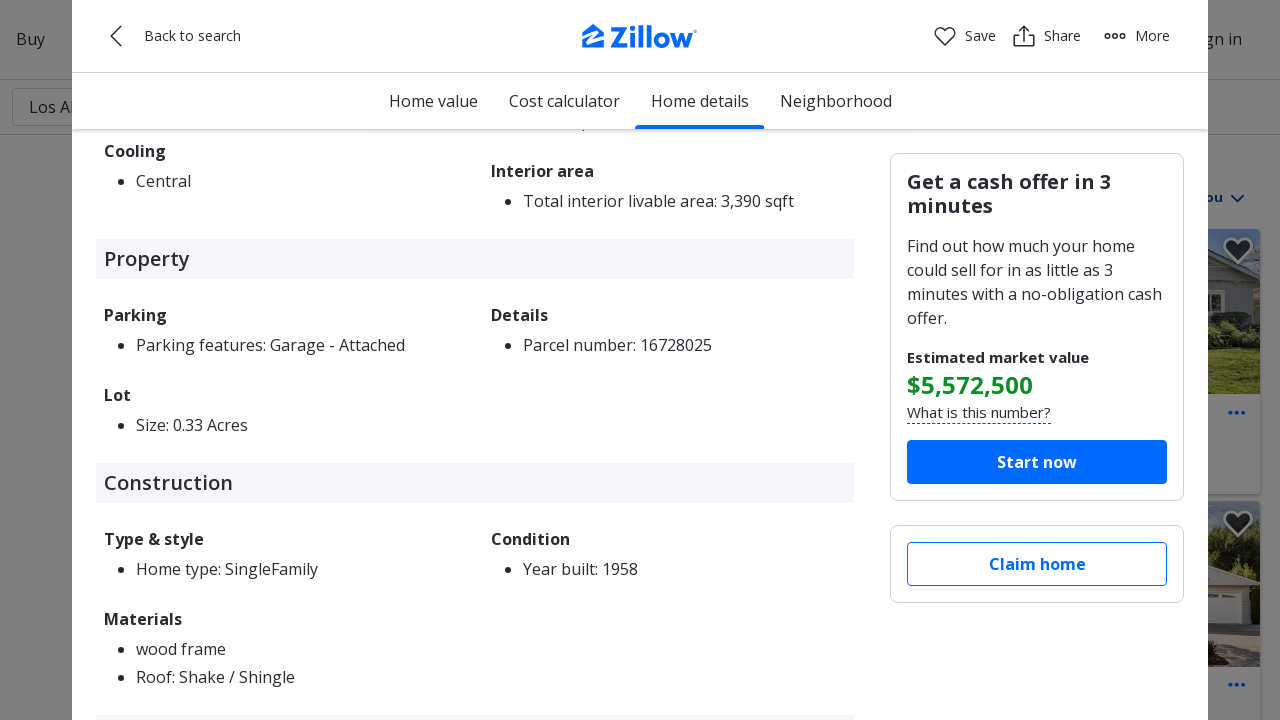

Waited for expanded content to load (domcontentloaded)
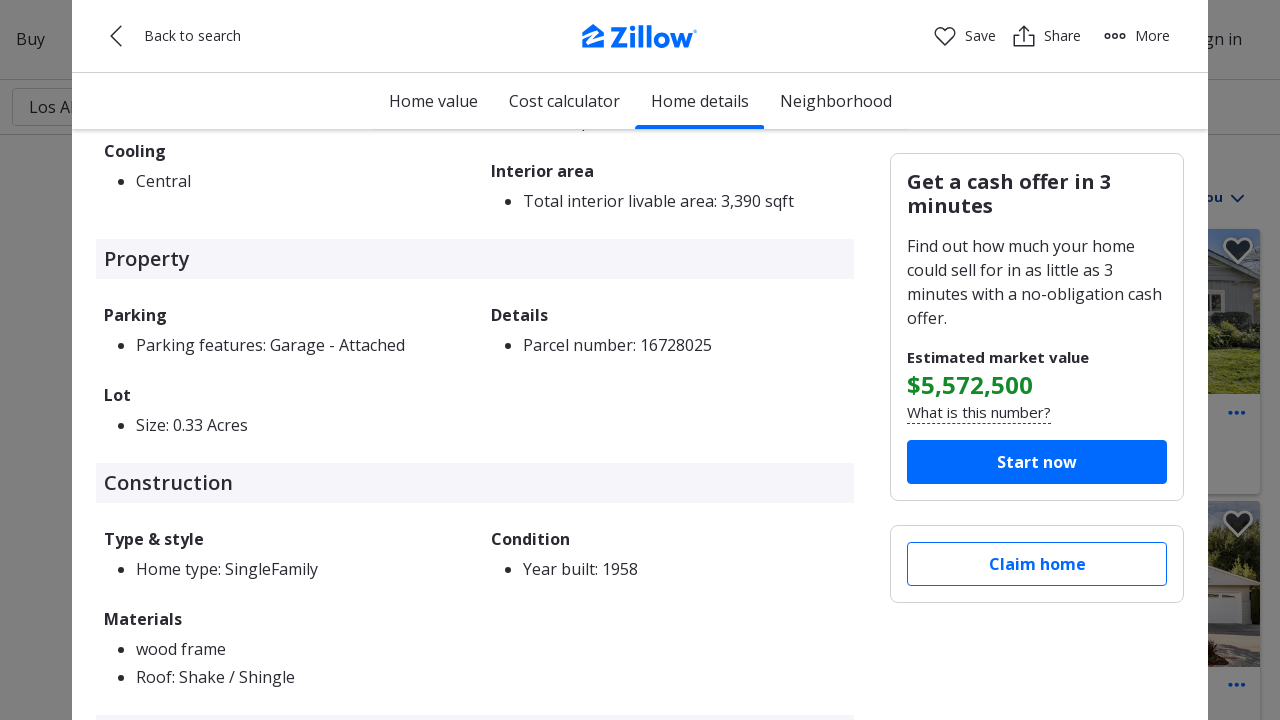

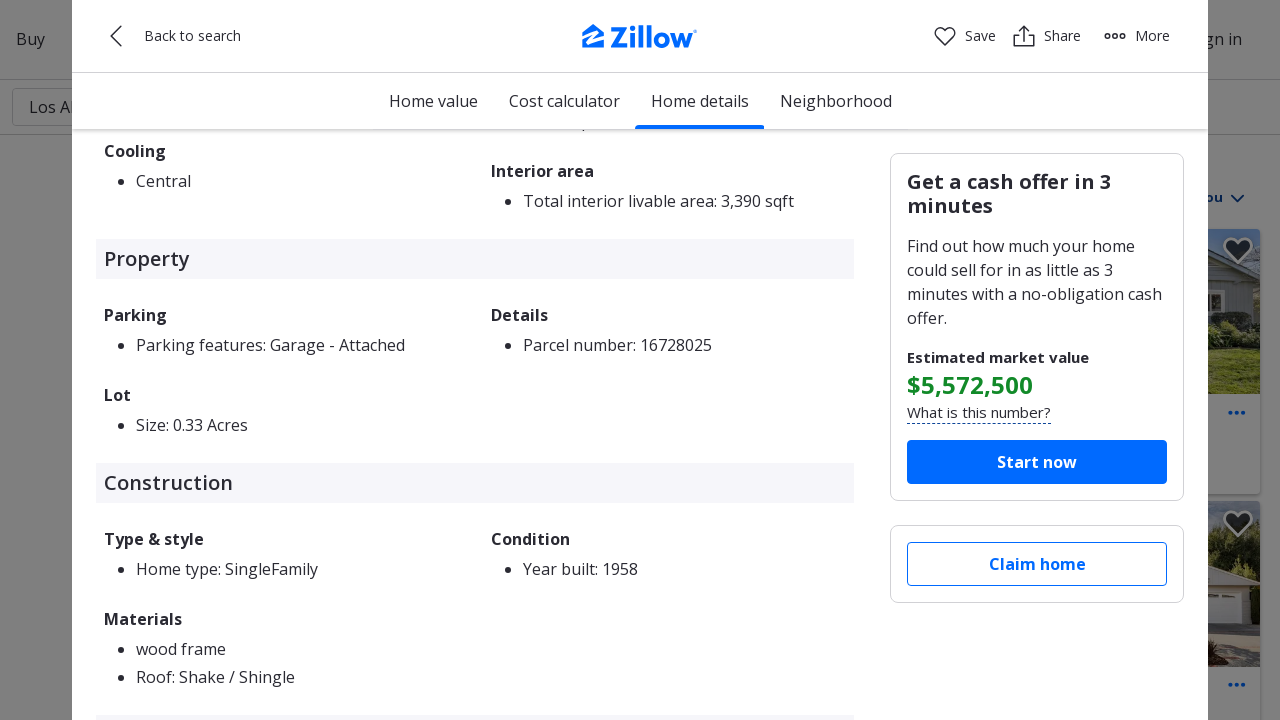